Tests dropdown selection by selecting Option 1 and then Option 2, verifying each selection

Starting URL: https://the-internet.herokuapp.com/dropdown

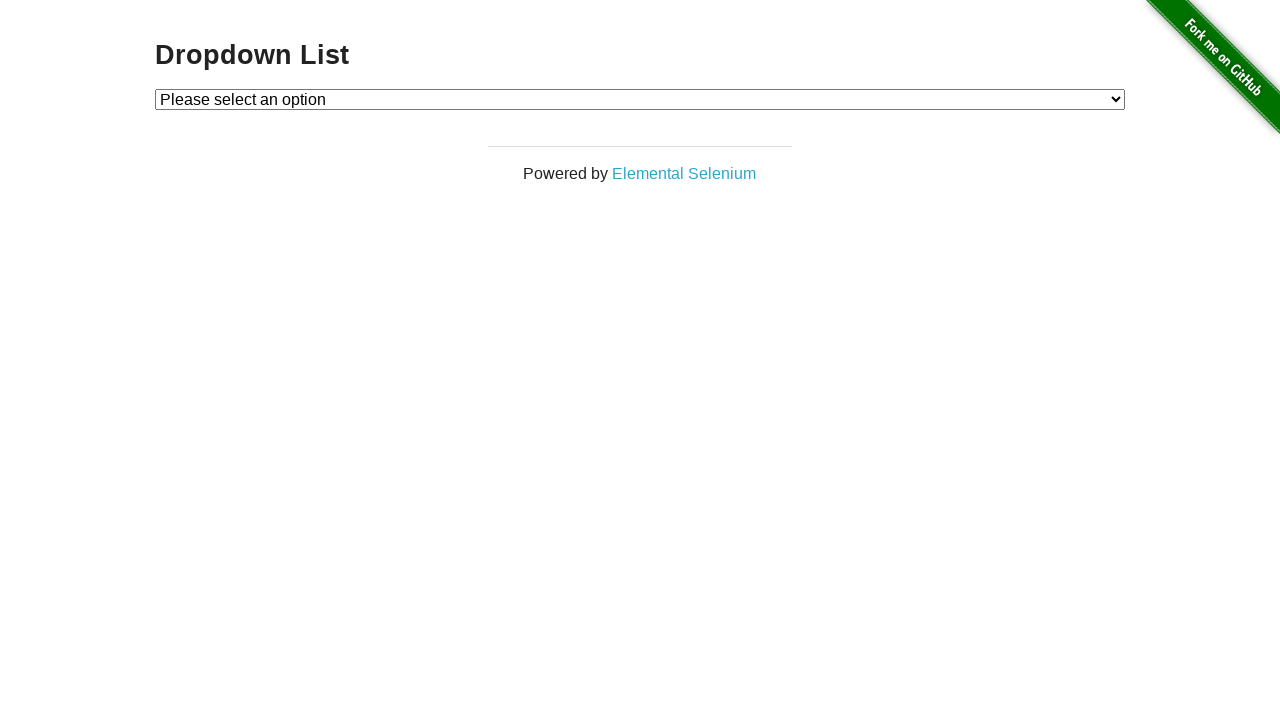

Selected Option 1 from dropdown on #dropdown
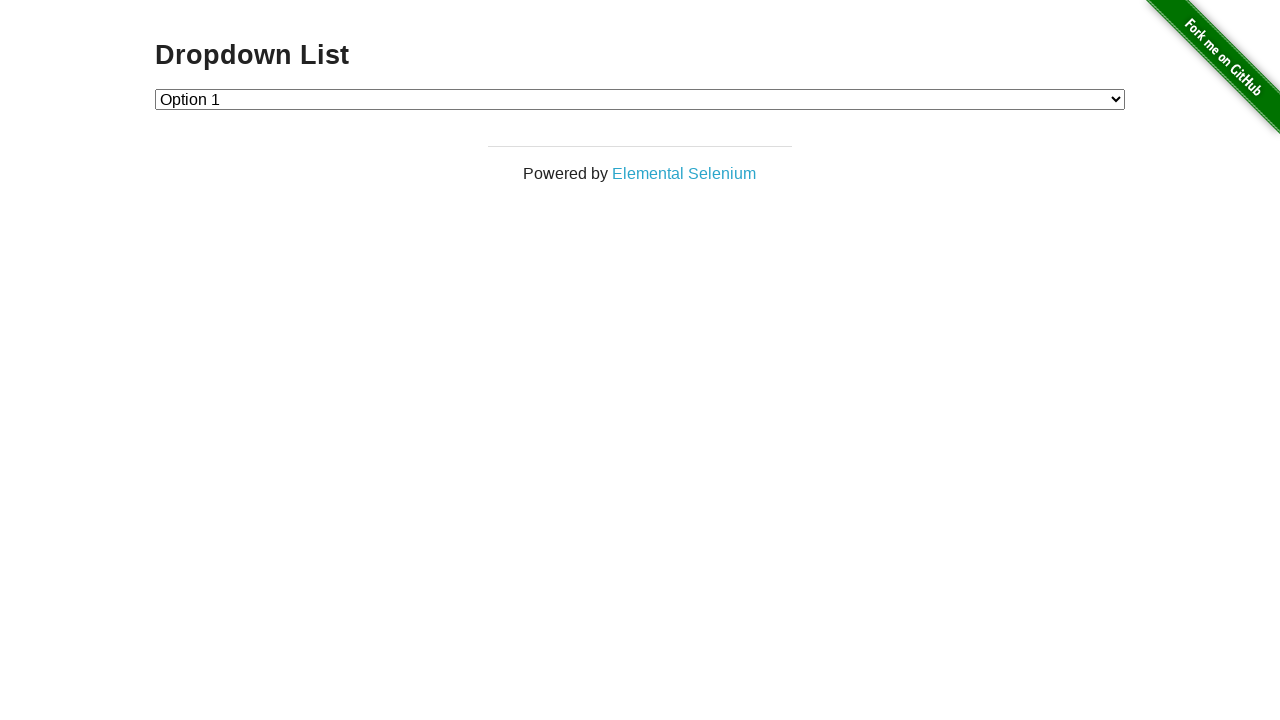

Retrieved selected dropdown value
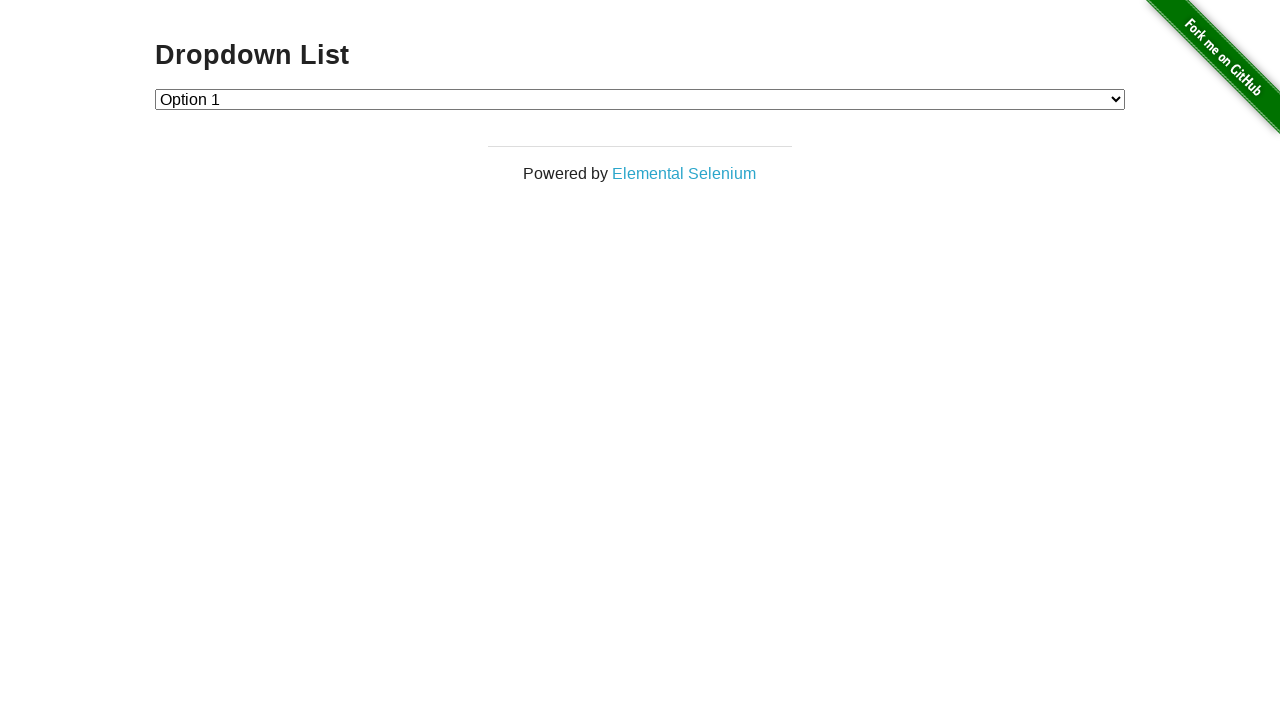

Verified Option 1 is selected
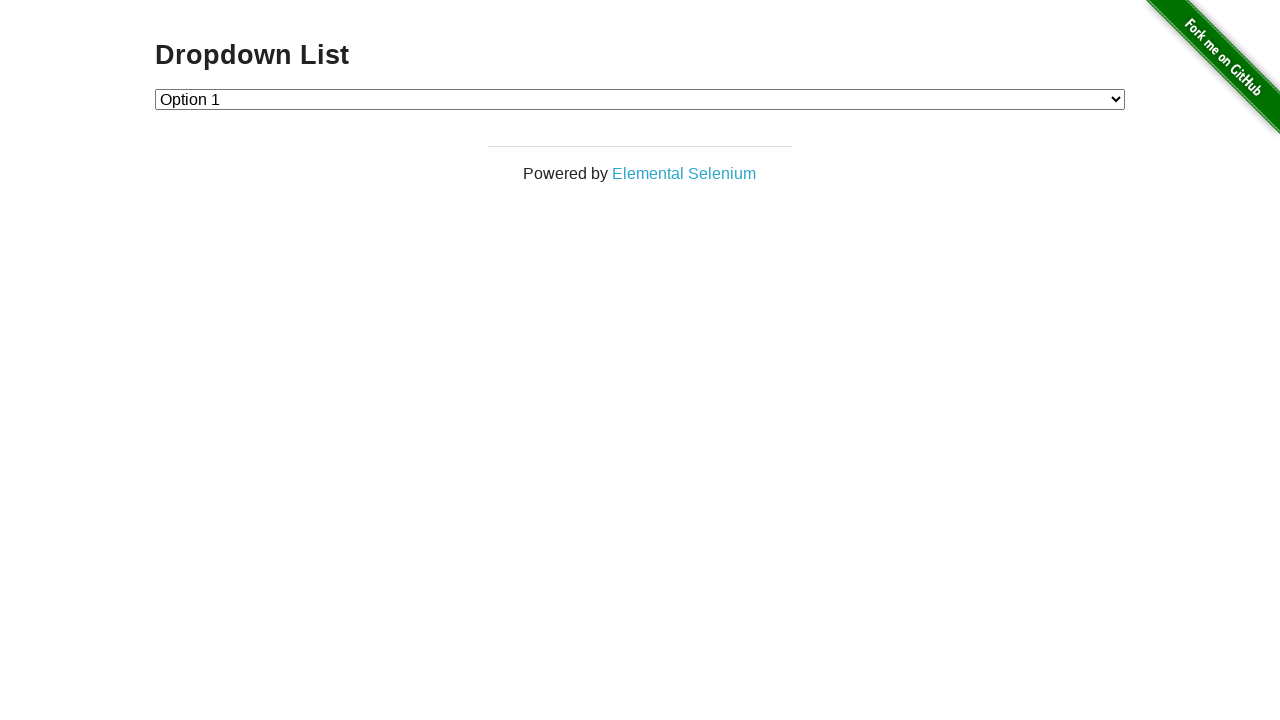

Selected Option 2 from dropdown on #dropdown
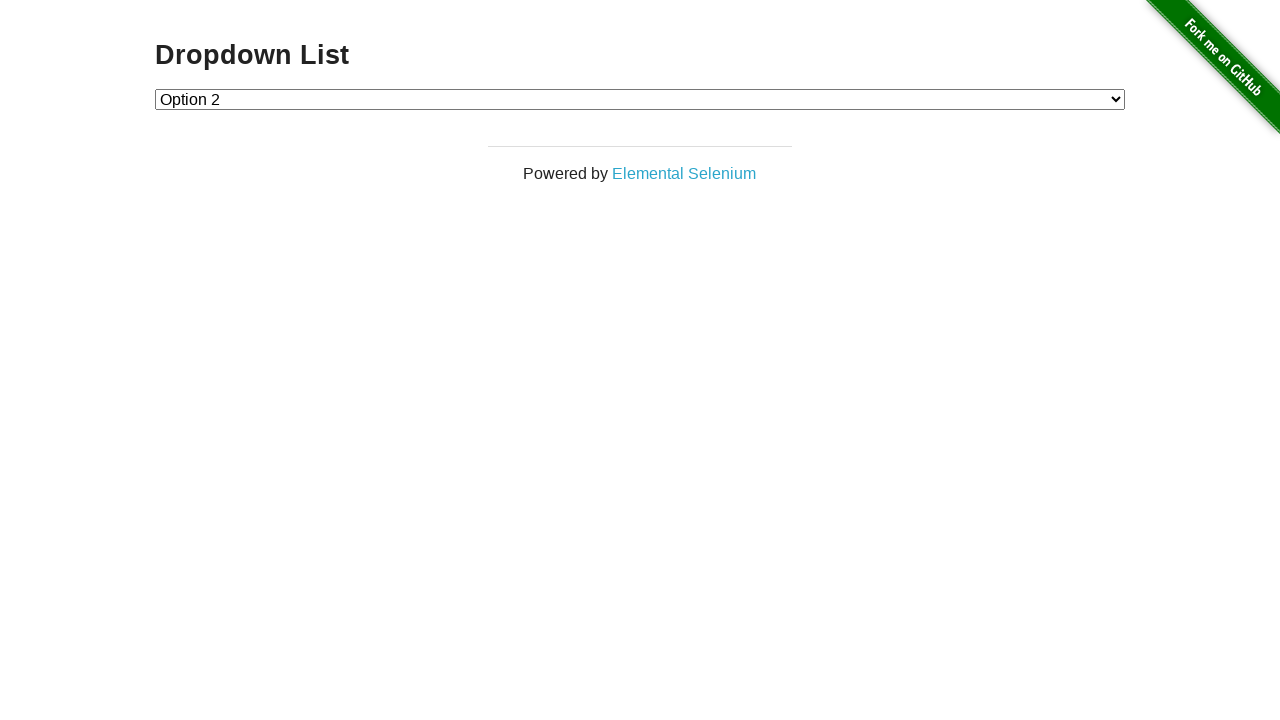

Retrieved selected dropdown value
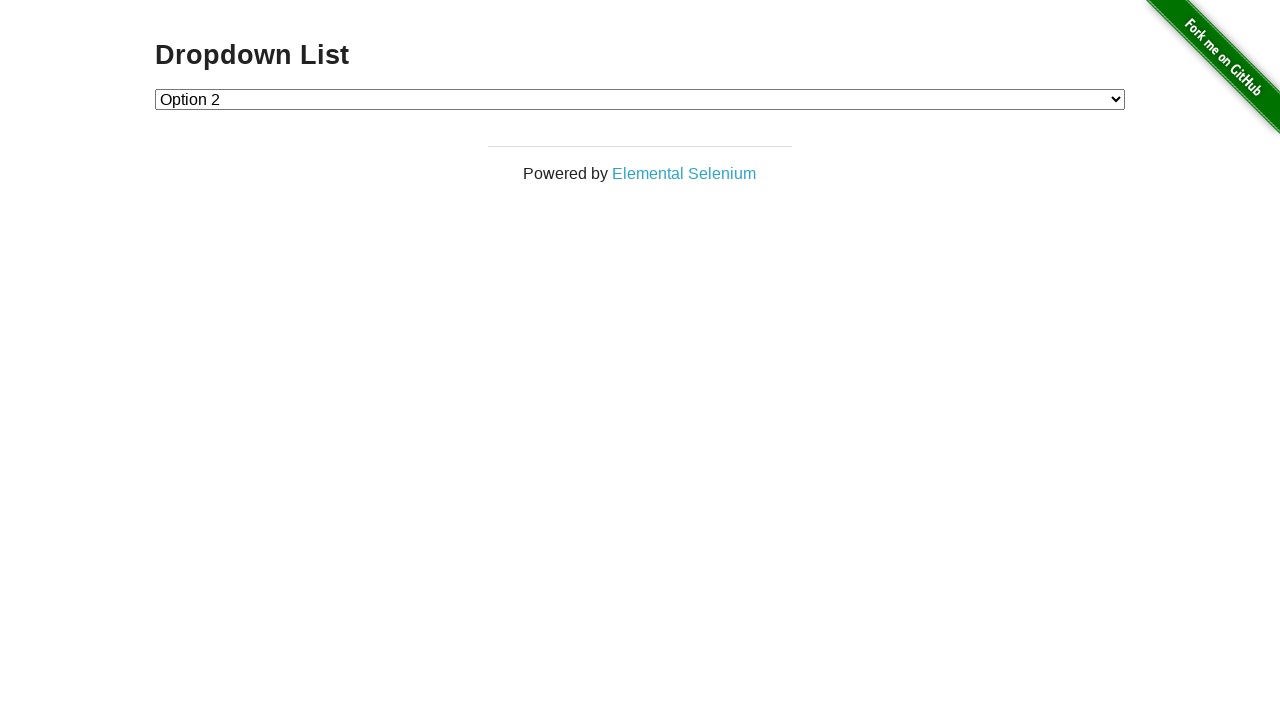

Verified Option 2 is selected
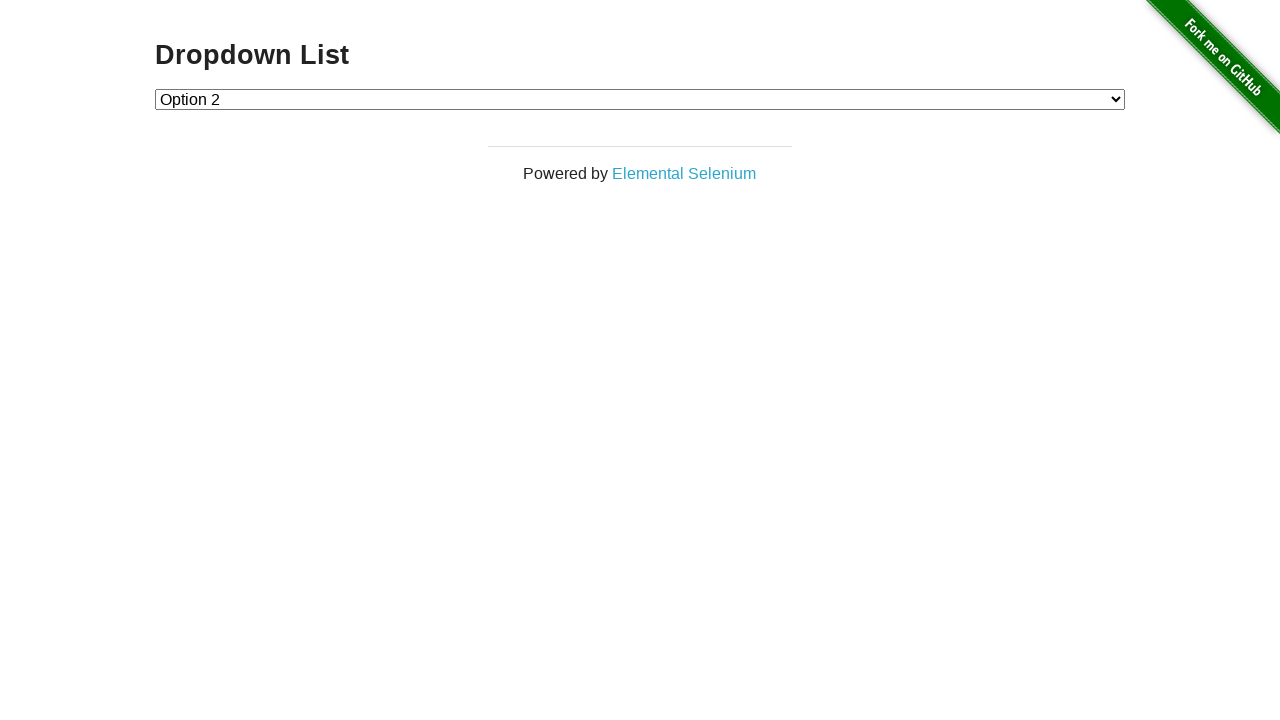

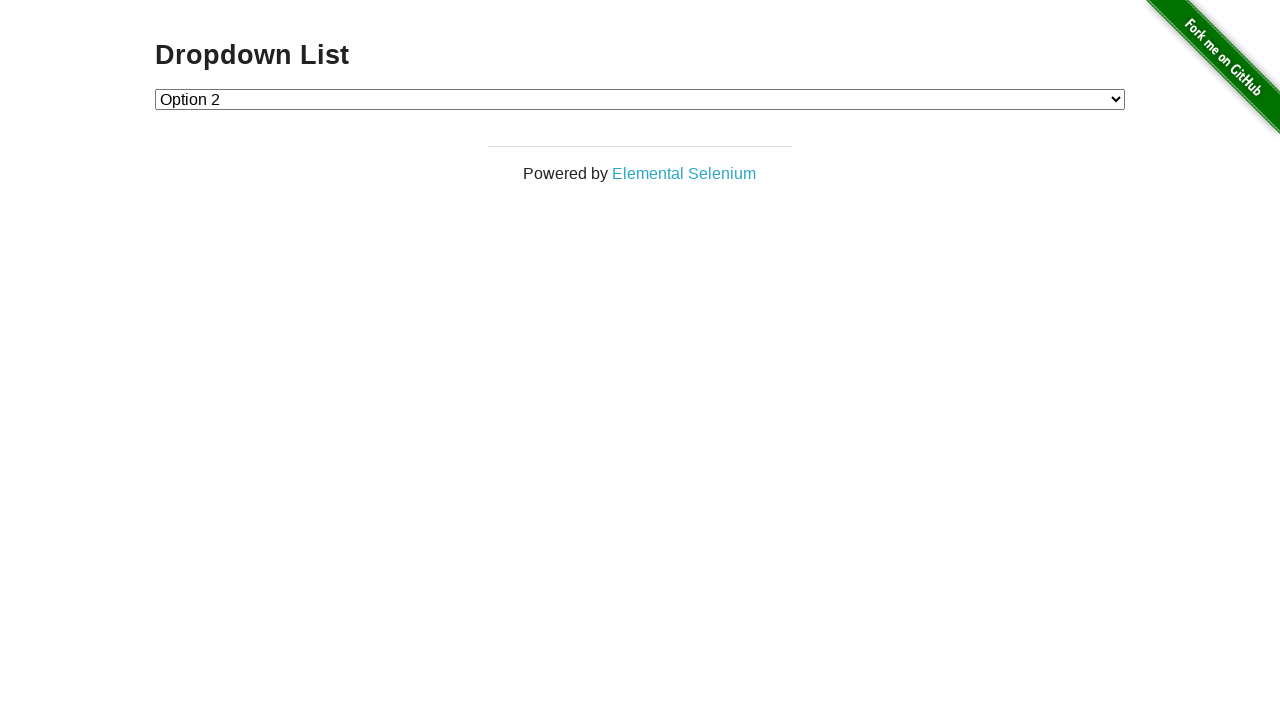